Solves a math problem by reading two numbers from the page, calculating their sum, and selecting the result from a dropdown menu

Starting URL: https://suninjuly.github.io/selects1.html

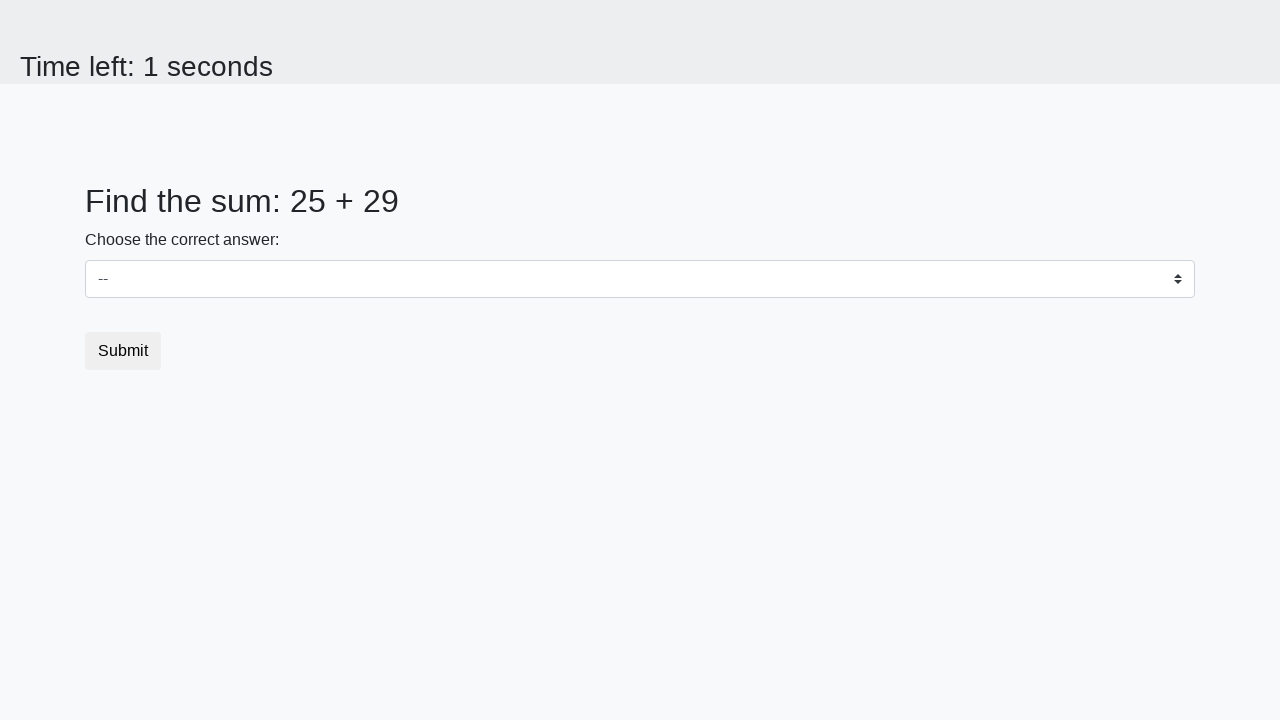

Located first number element (#num1)
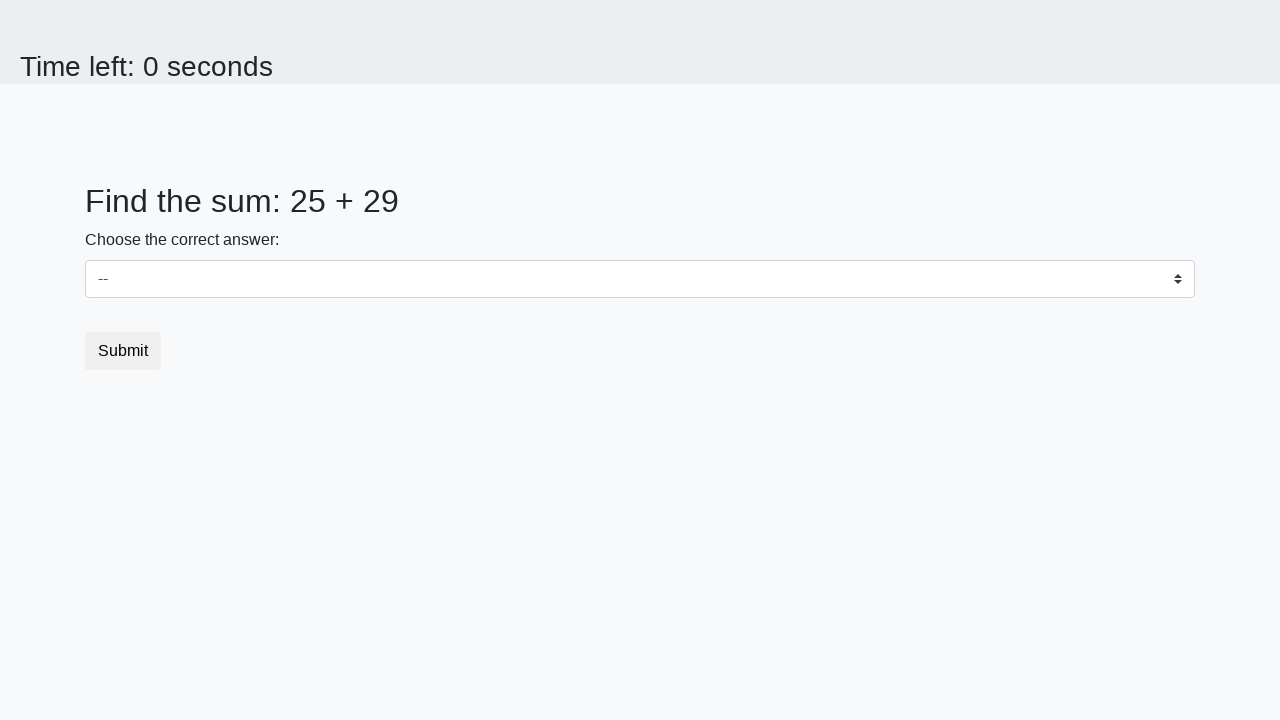

Retrieved first number: 25
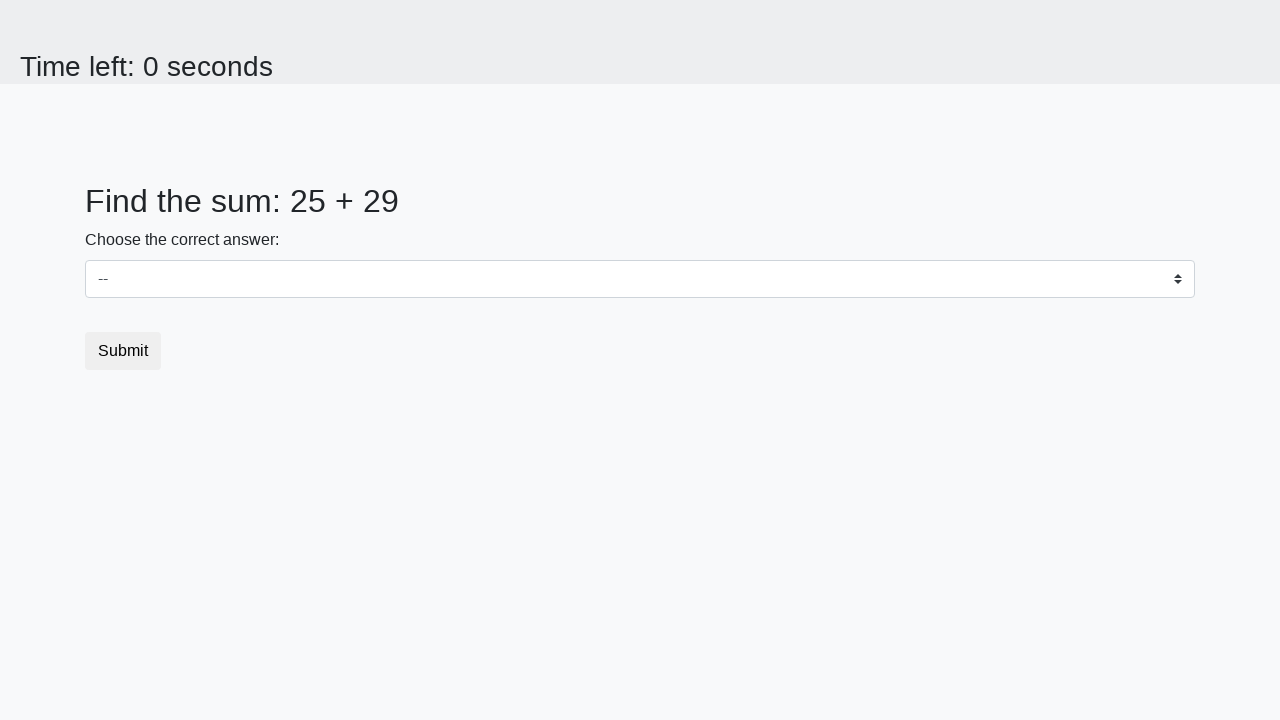

Located second number element (#num2)
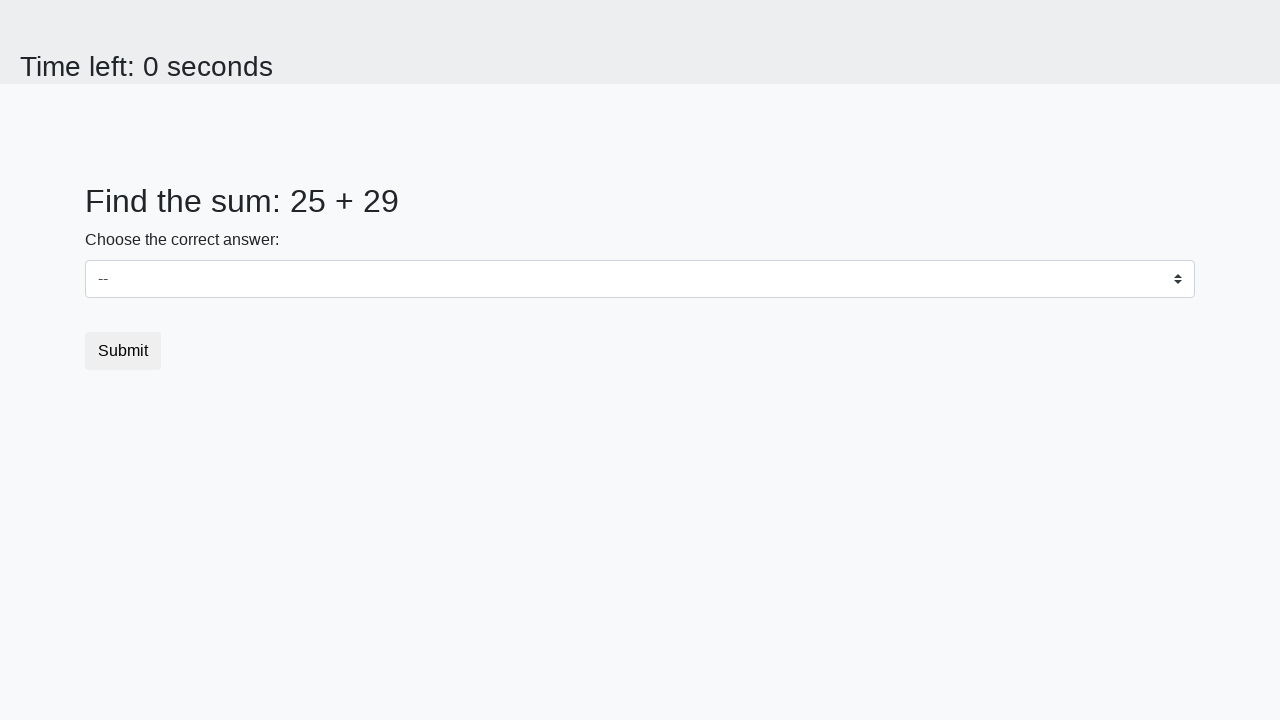

Retrieved second number: 29
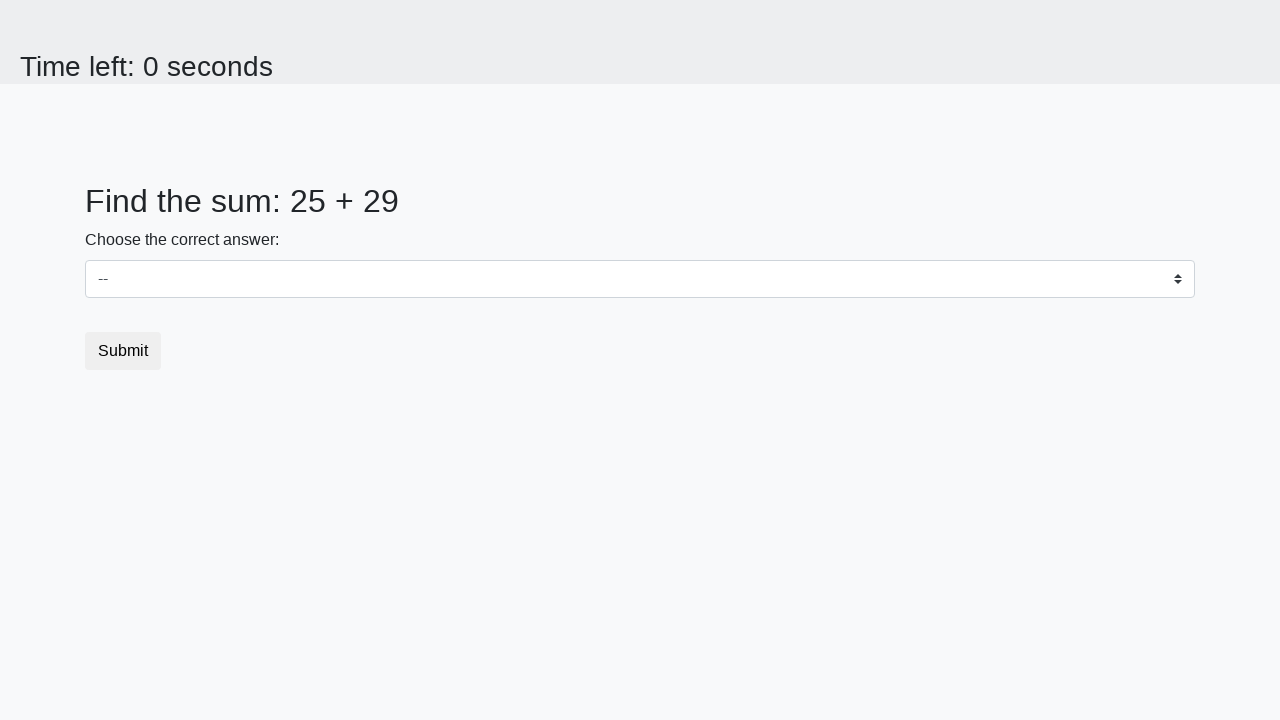

Calculated sum: 25 + 29 = 54
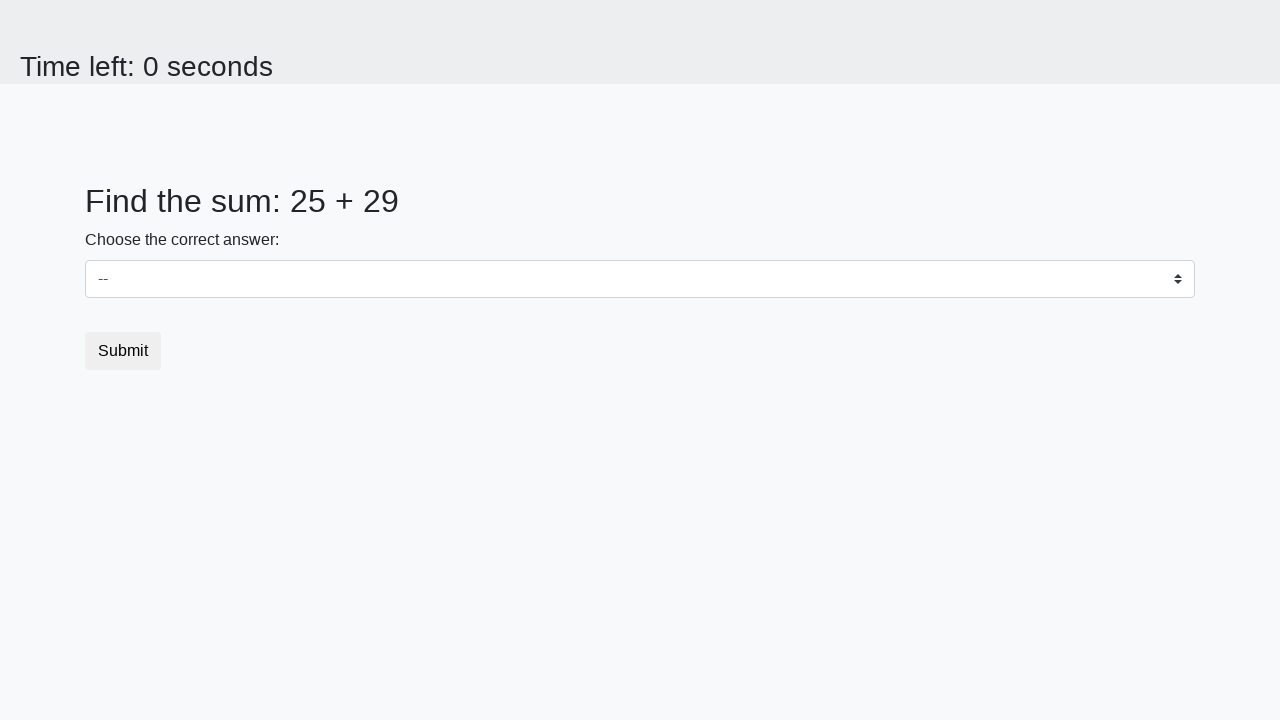

Selected sum value (54) from dropdown on #dropdown
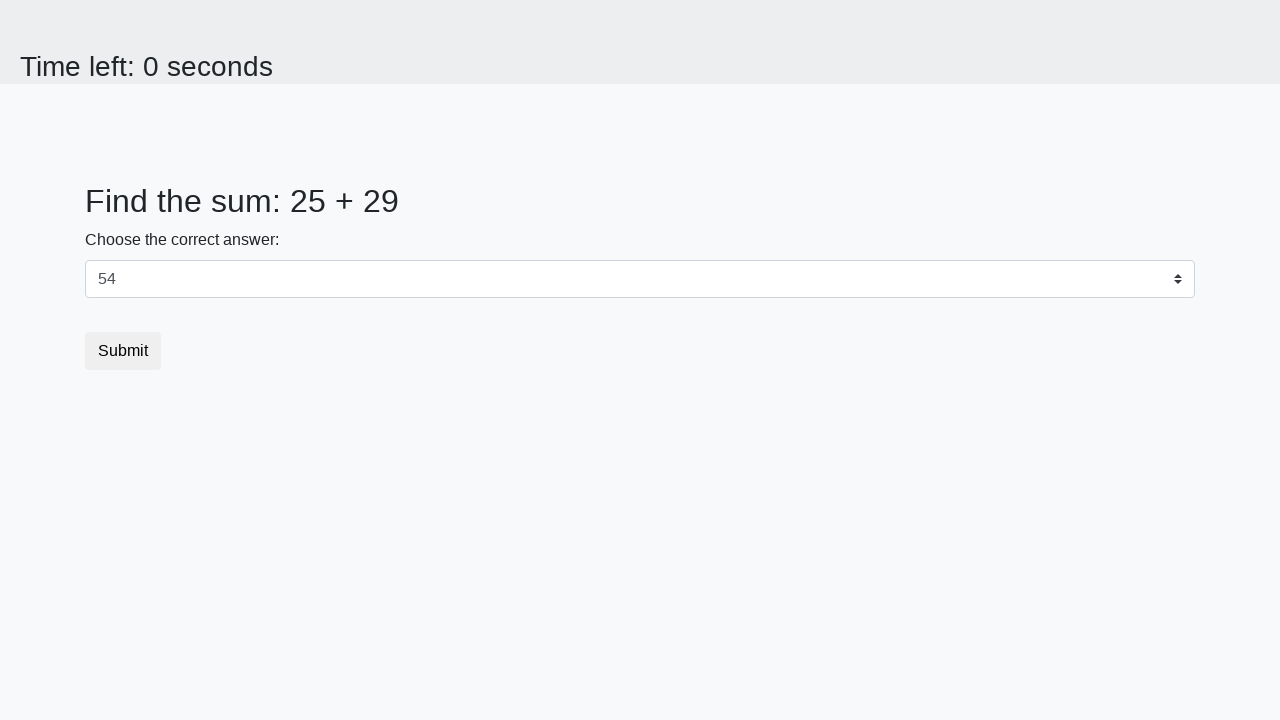

Clicked submit button to submit the form at (123, 351) on button.btn
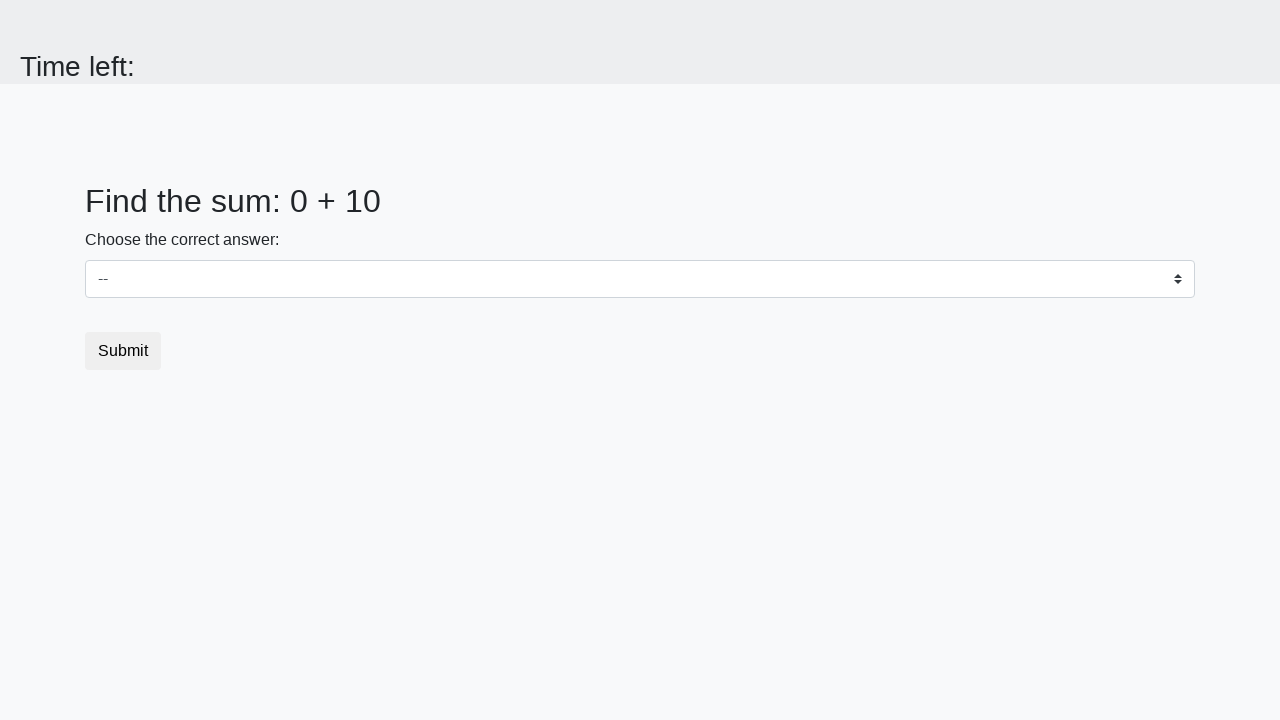

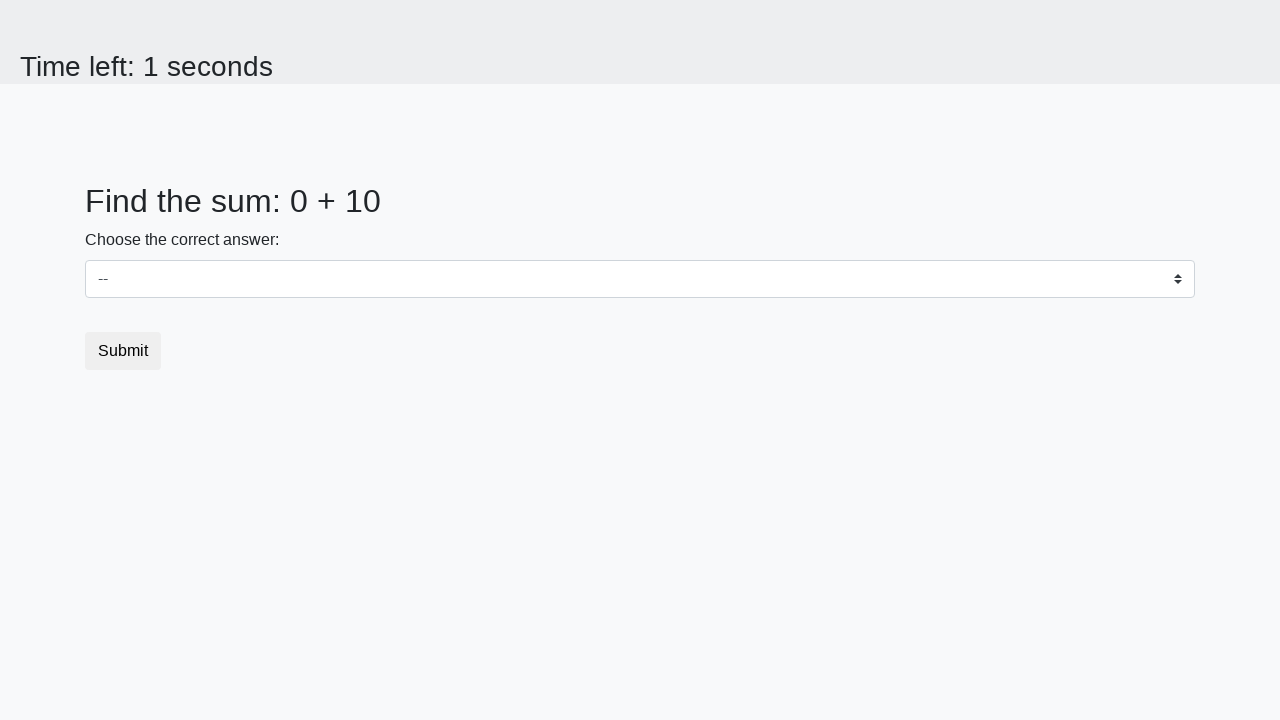